Tests the text input functionality on UI Testing Playground by entering text into an input field and clicking a button, which should update the button's text to match the input value.

Starting URL: http://uitestingplayground.com/textinput

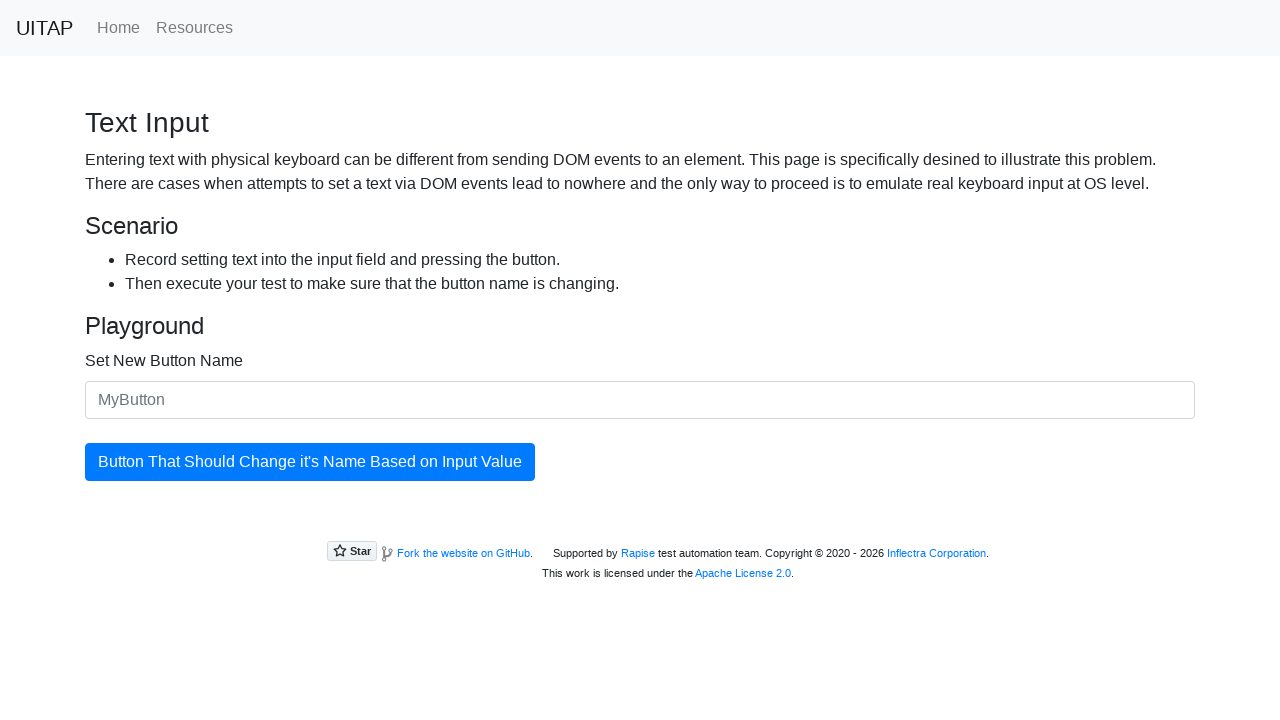

Navigated to UI Testing Playground text input page
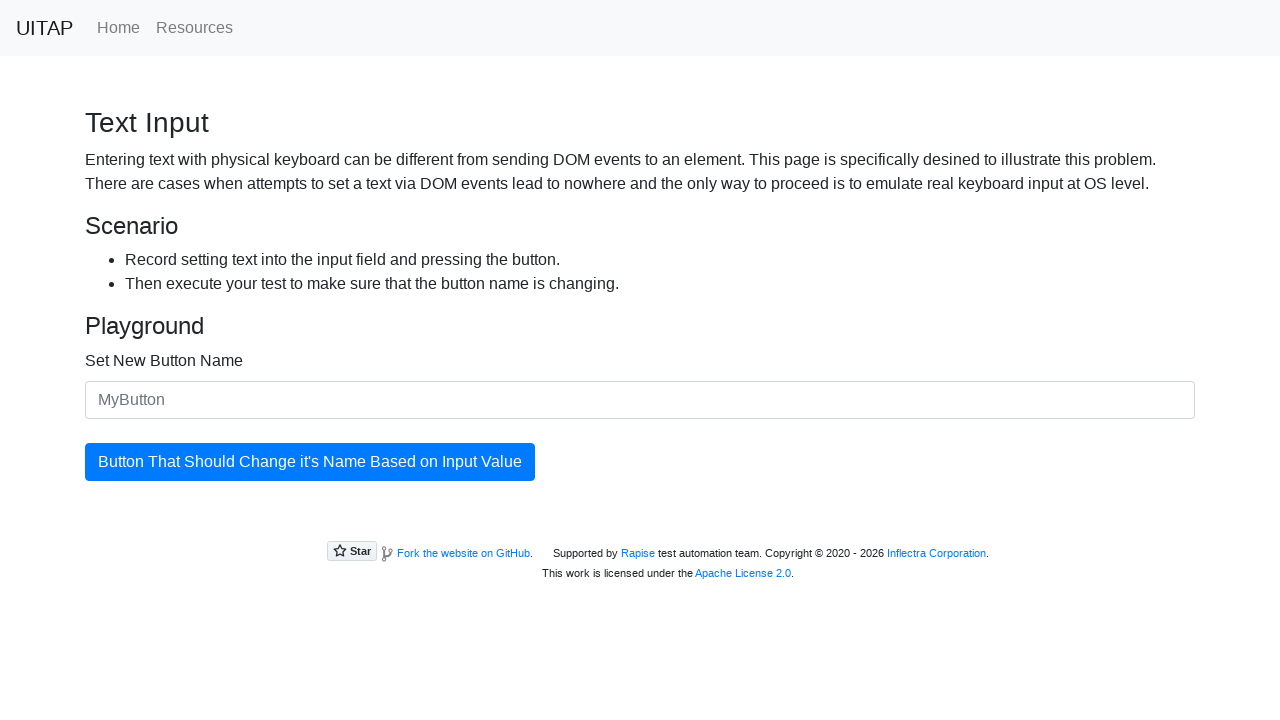

Entered 'SampleText' into the input field on #newButtonName
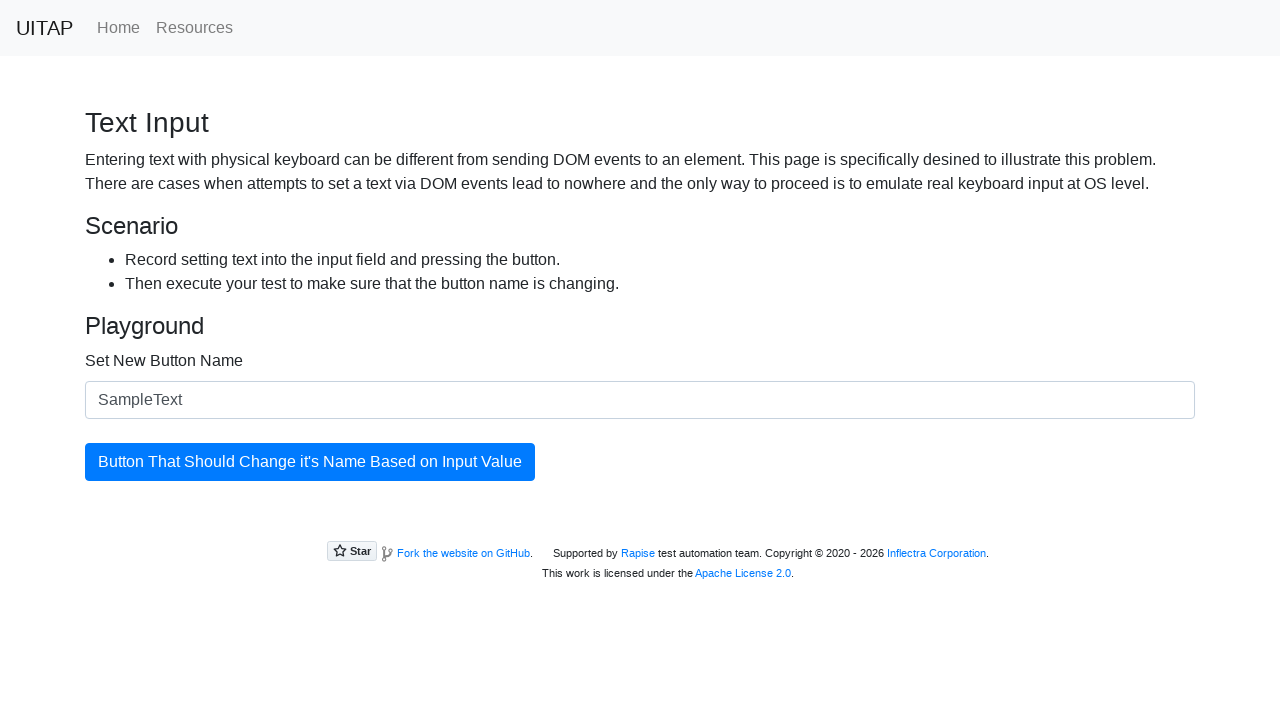

Clicked the button to update its text at (310, 462) on #updatingButton
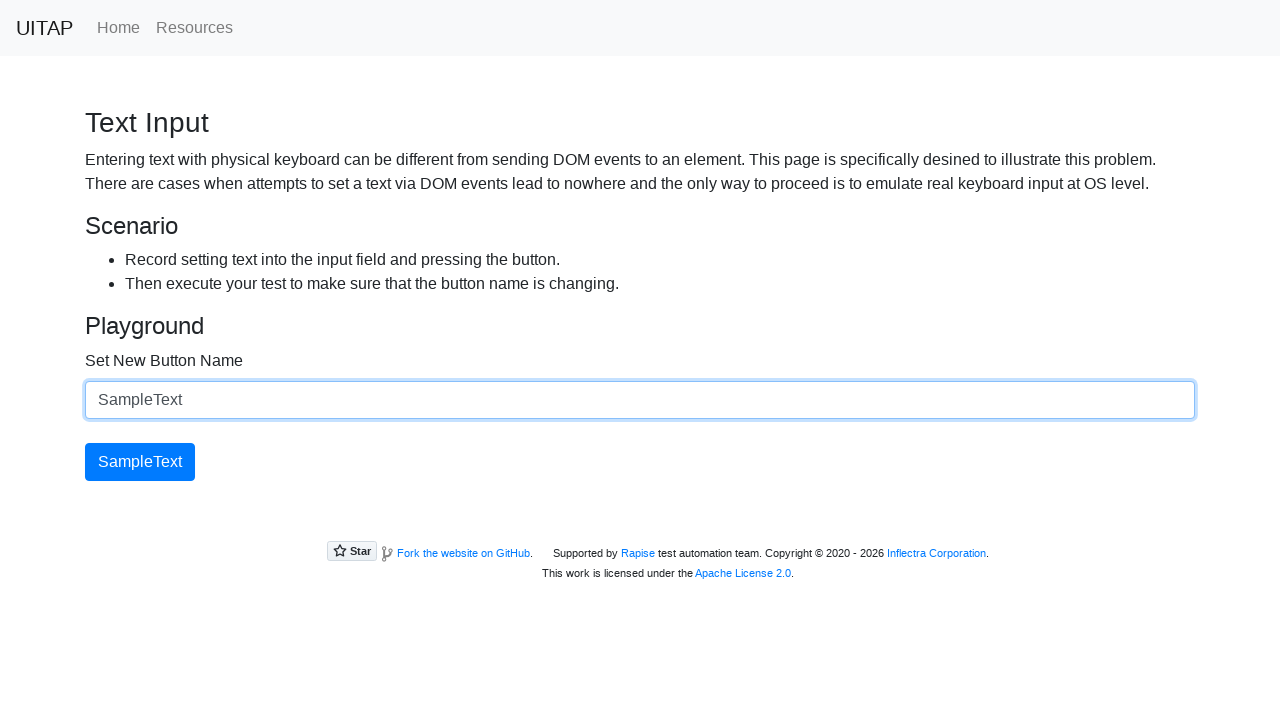

Button text successfully updated to 'SampleText'
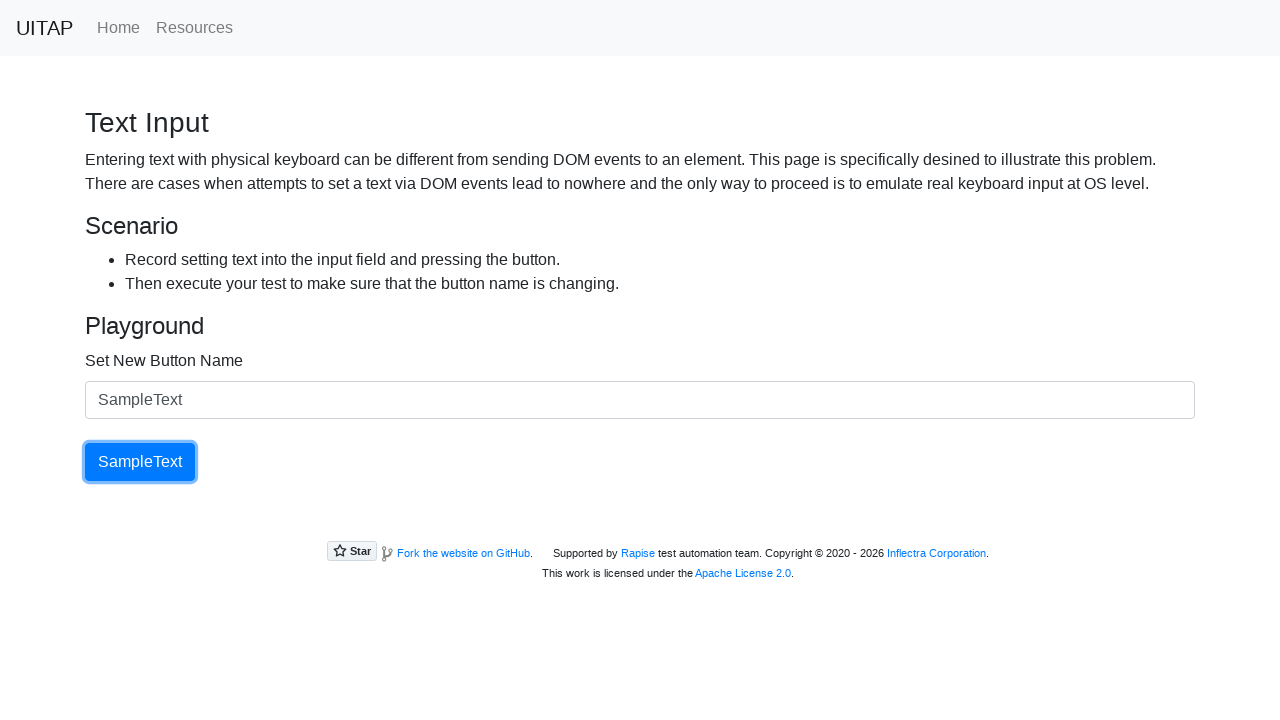

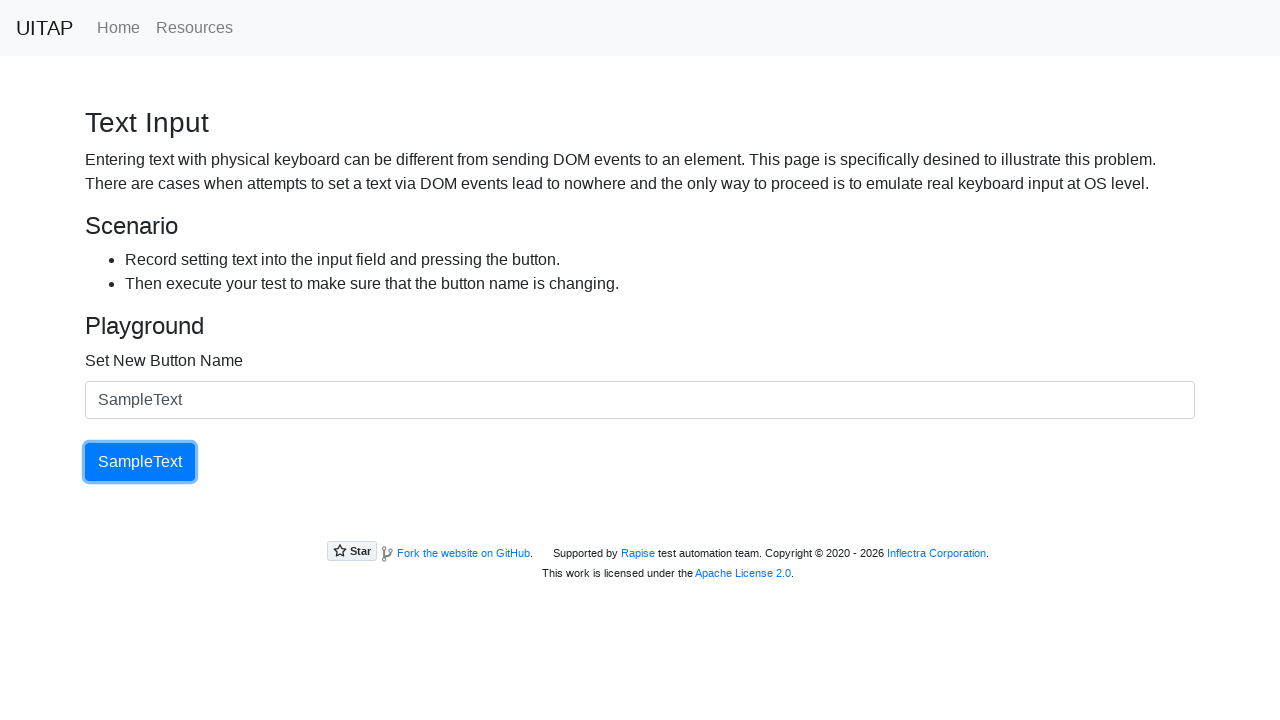